Navigates to example.com, sets a large viewport, and verifies that paragraph elements are present on the page

Starting URL: https://example.com

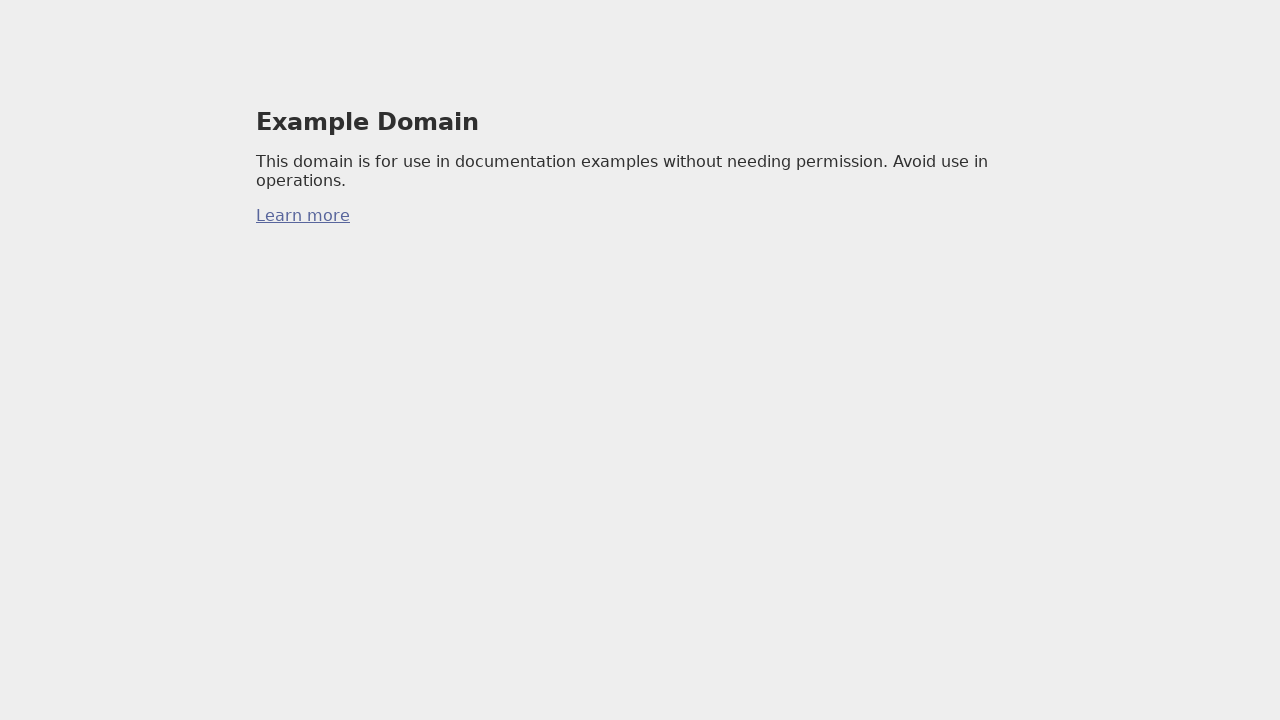

Set viewport size to 1440x9000
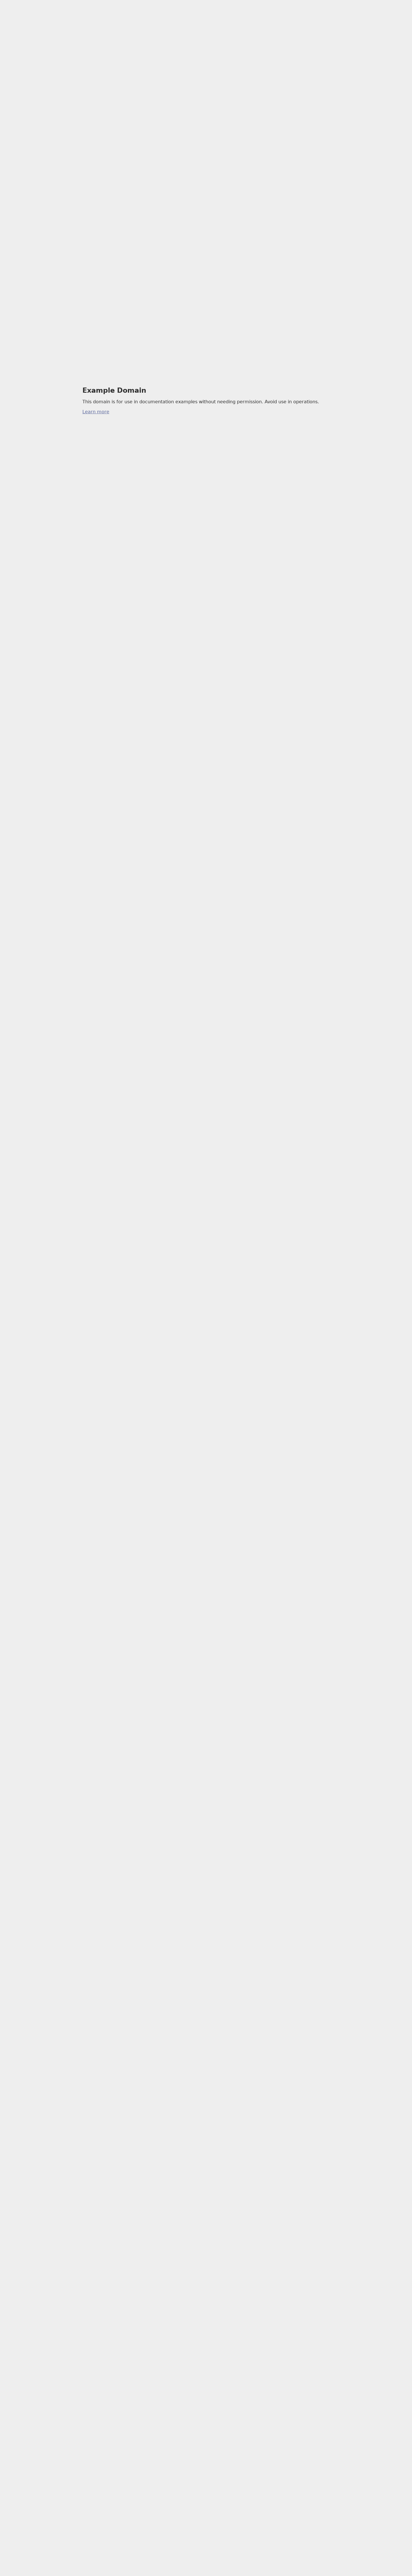

Waited for paragraph elements to be present
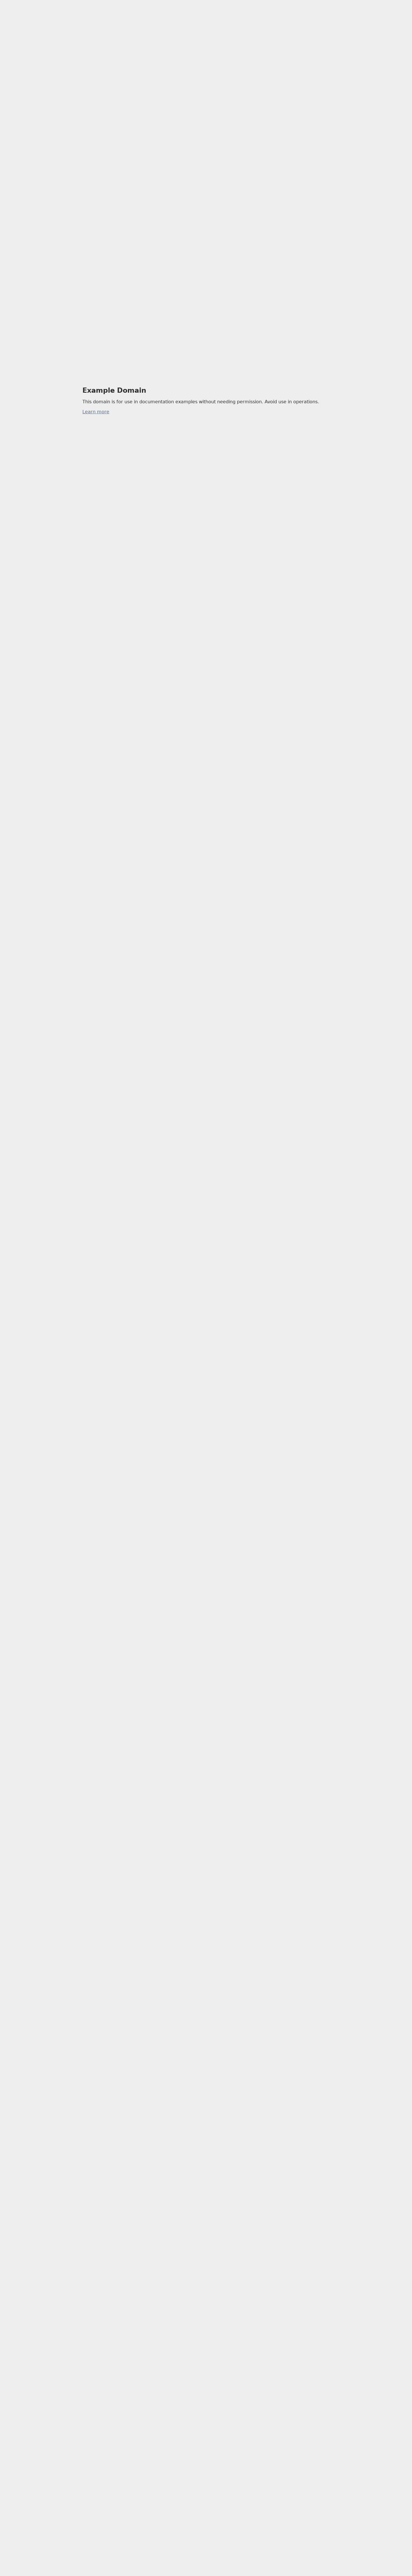

Located all paragraph elements on the page
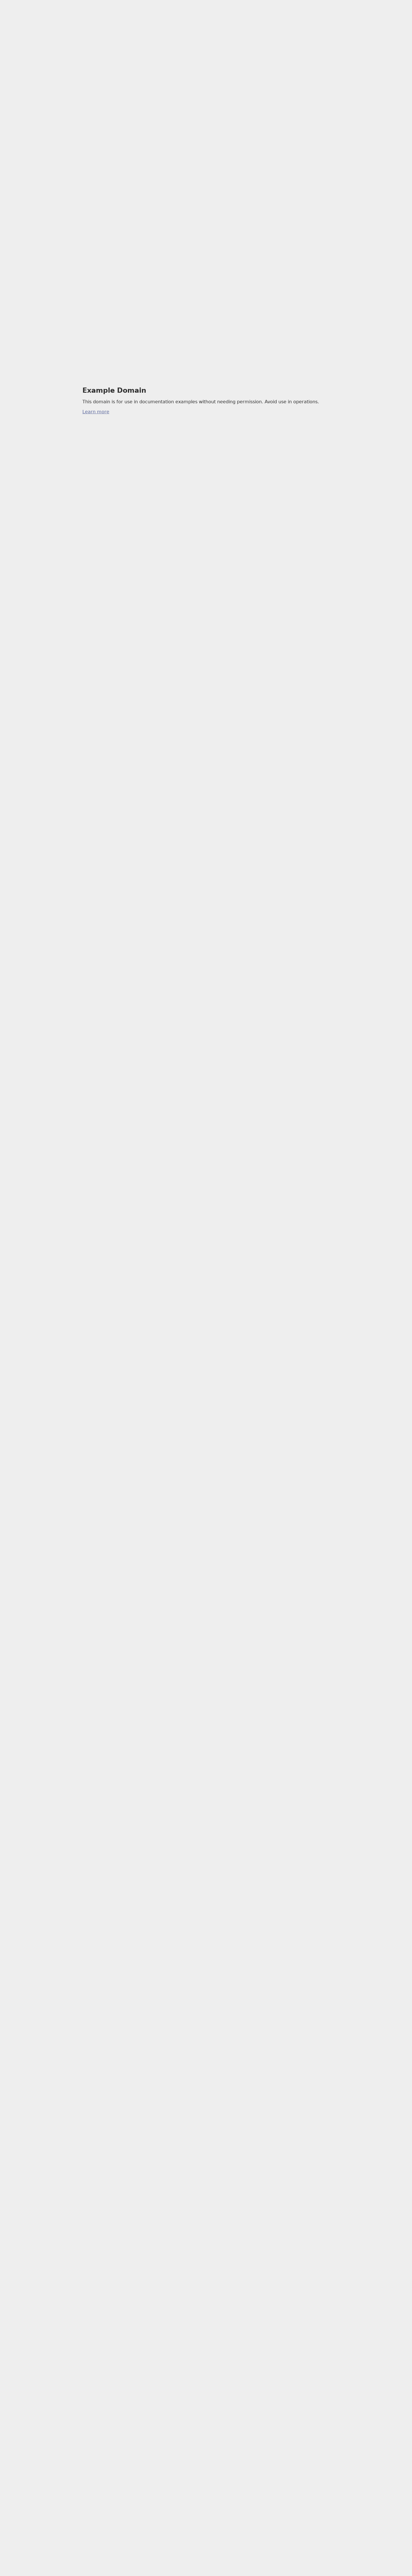

Verified first paragraph element is ready
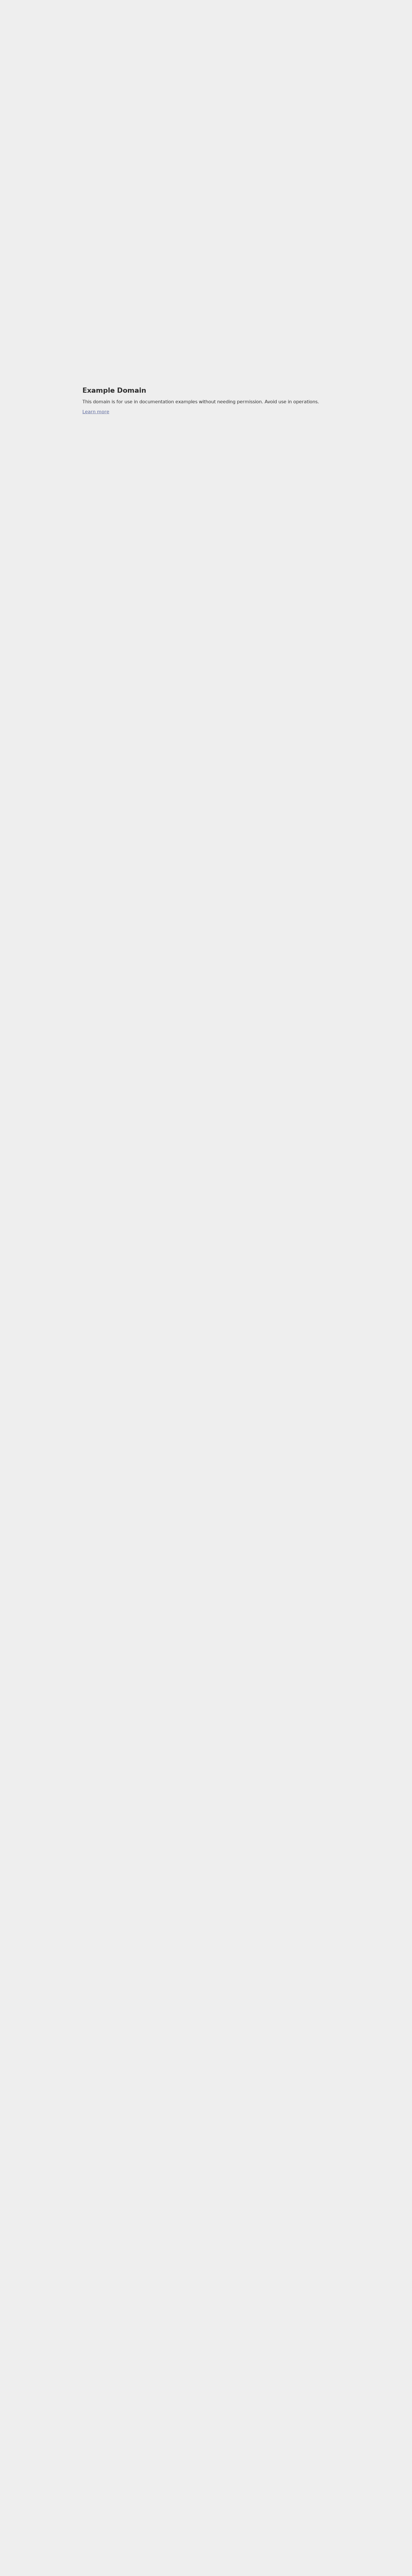

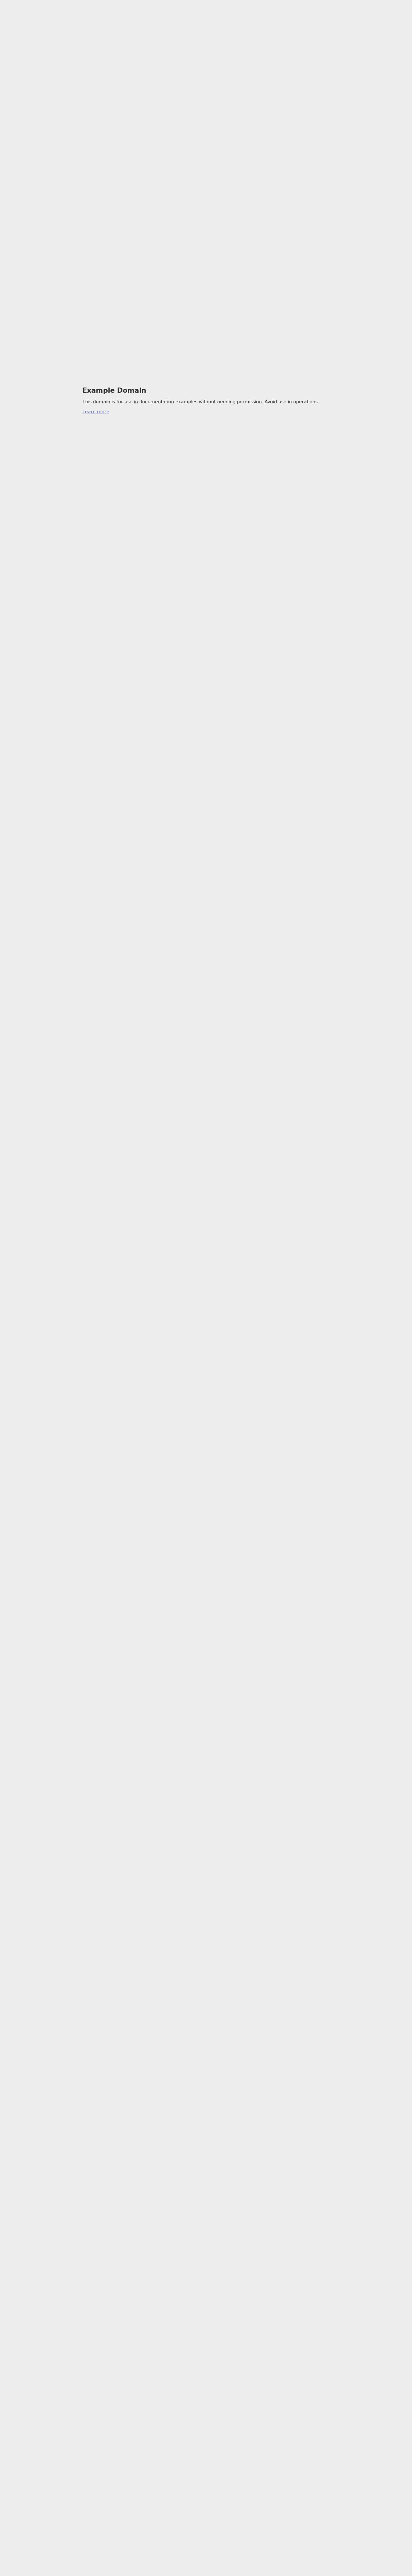